Tests JavaScript alert functionality by clicking on JS Alert button and handling the alert dialog that appears

Starting URL: https://the-internet.herokuapp.com/javascript_alerts

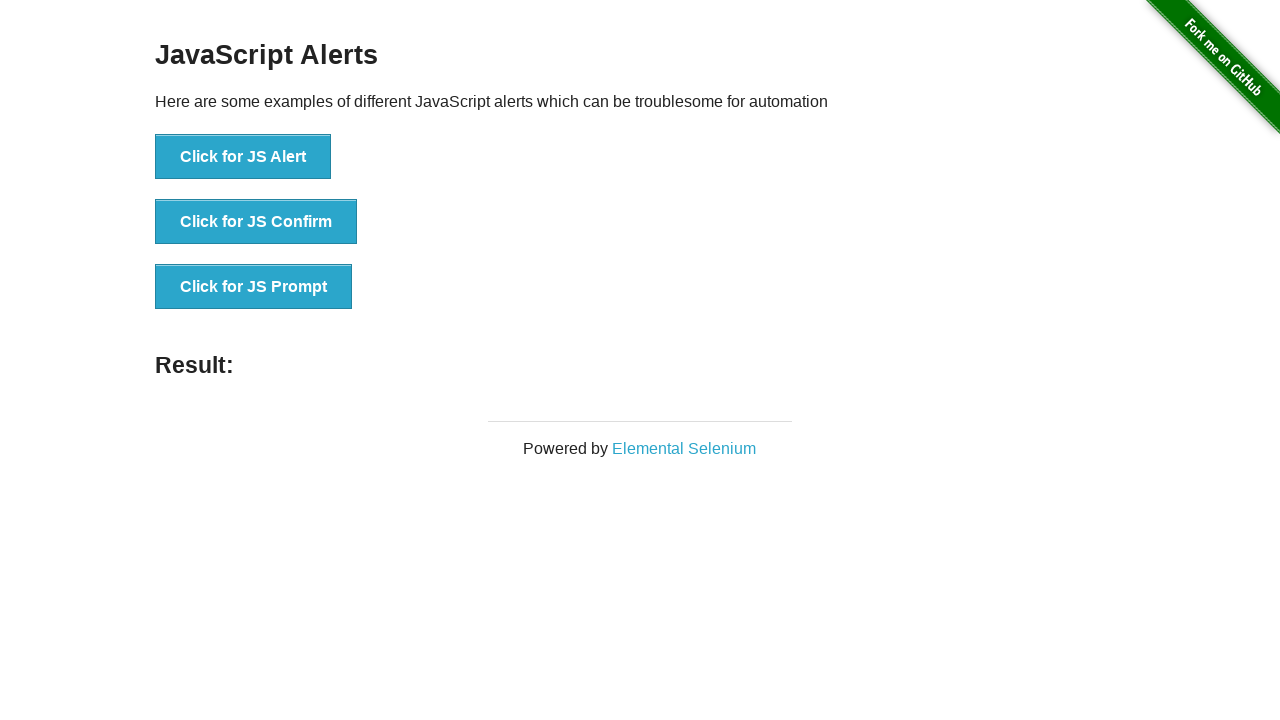

Clicked JS Alert button at (243, 157) on xpath=//*[@id='content']/div/ul/li[1]/button
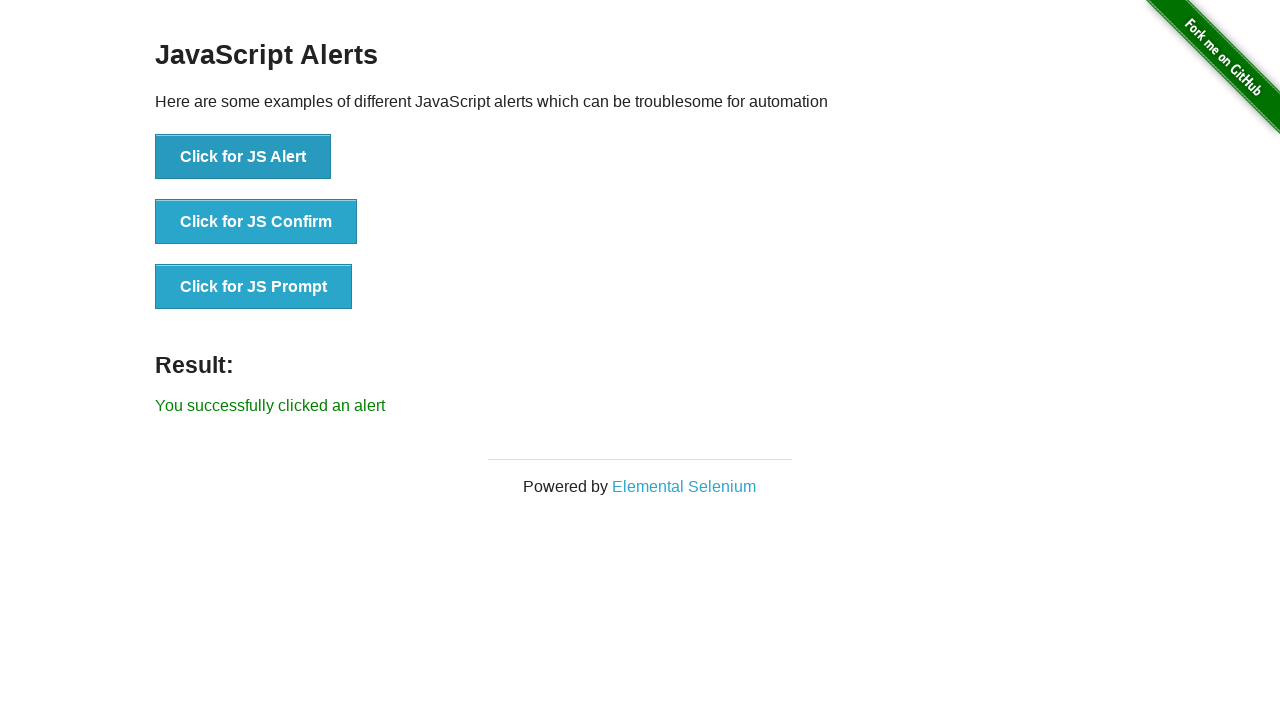

Set up dialog handler to accept alerts
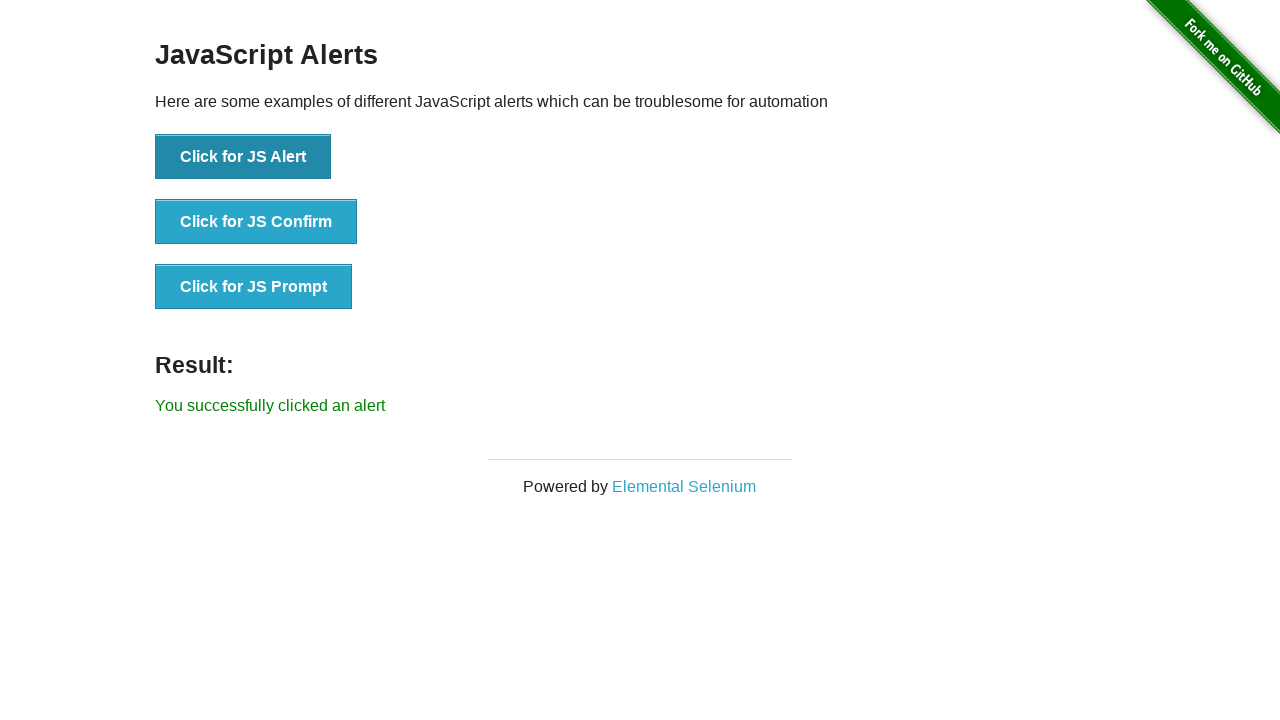

Alert dialog was accepted and result text appeared
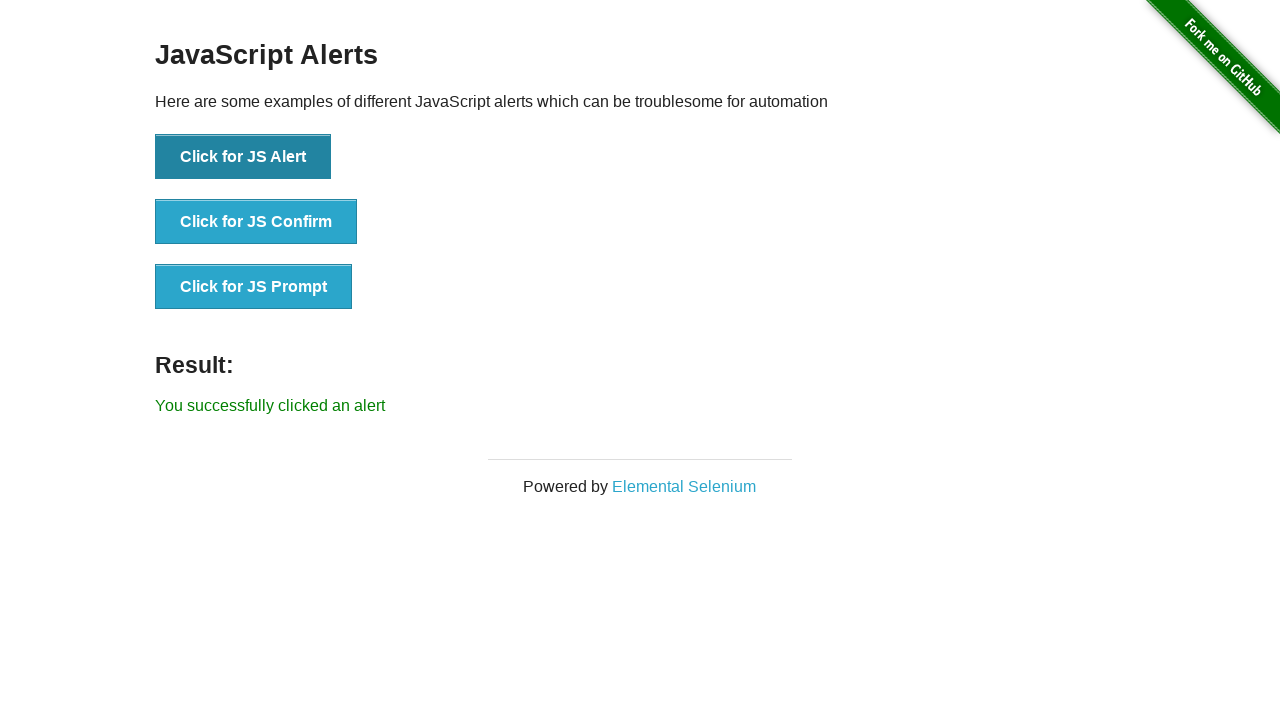

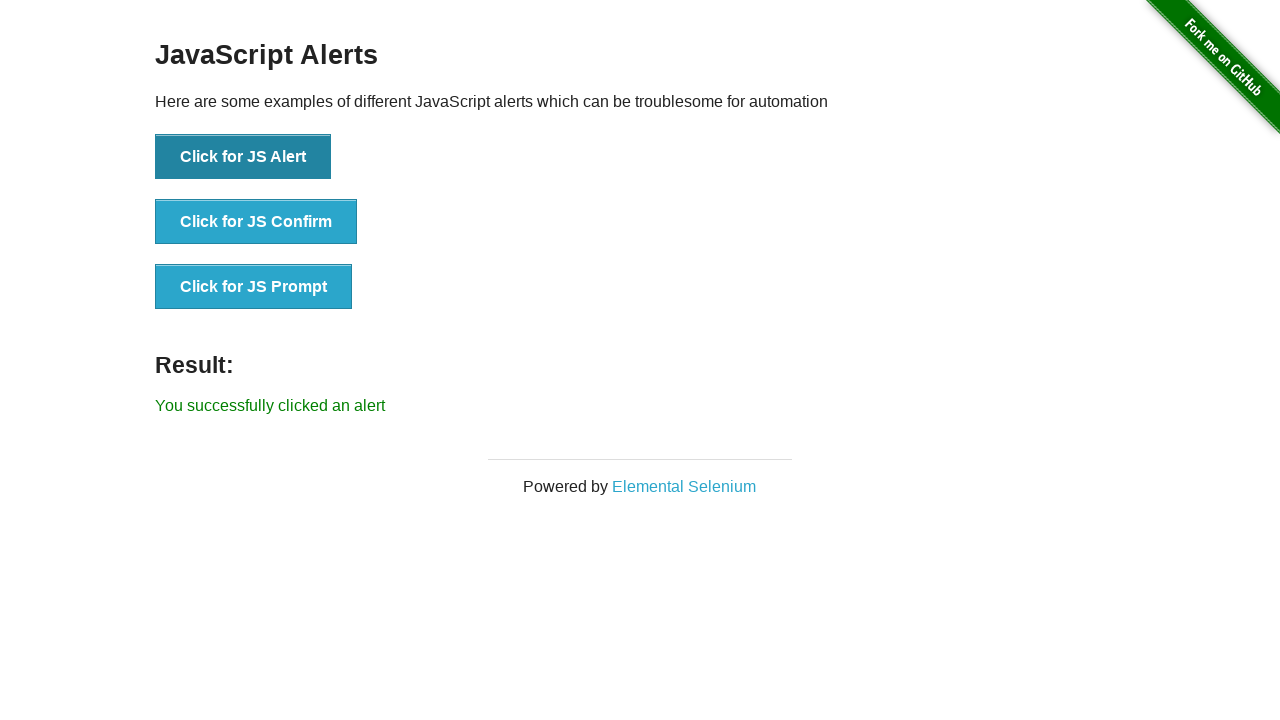